Tests the BOOKS PWA application by entering a search term into a shadow DOM input field using JavaScript execution

Starting URL: https://books-pwakit.appspot.com

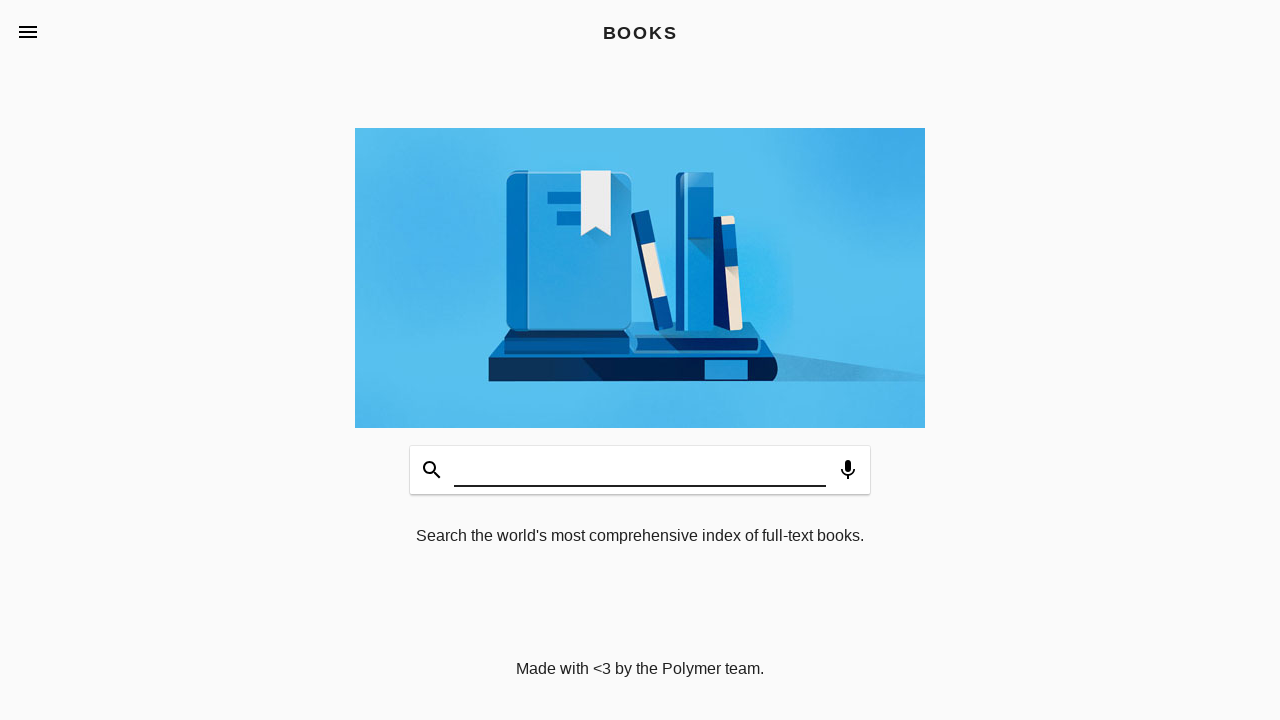

Set shadow DOM input field value to 'wildlife photography'
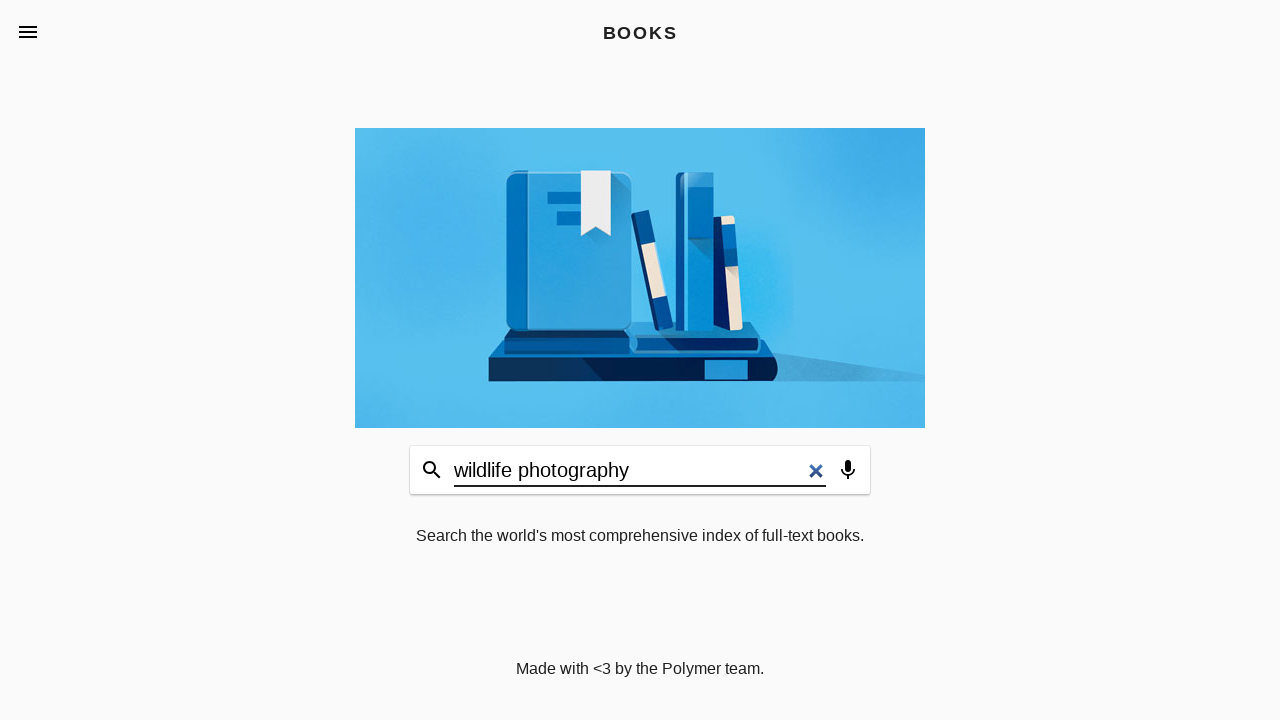

Dispatched input event to trigger search in shadow DOM
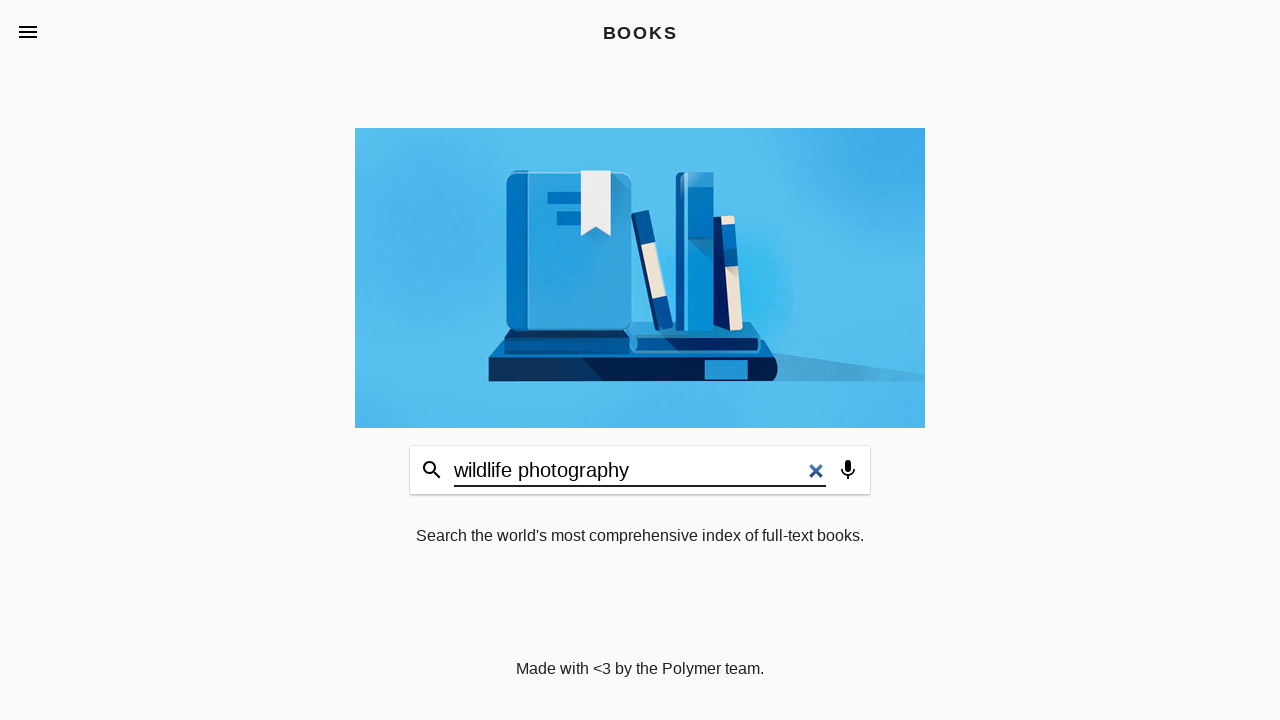

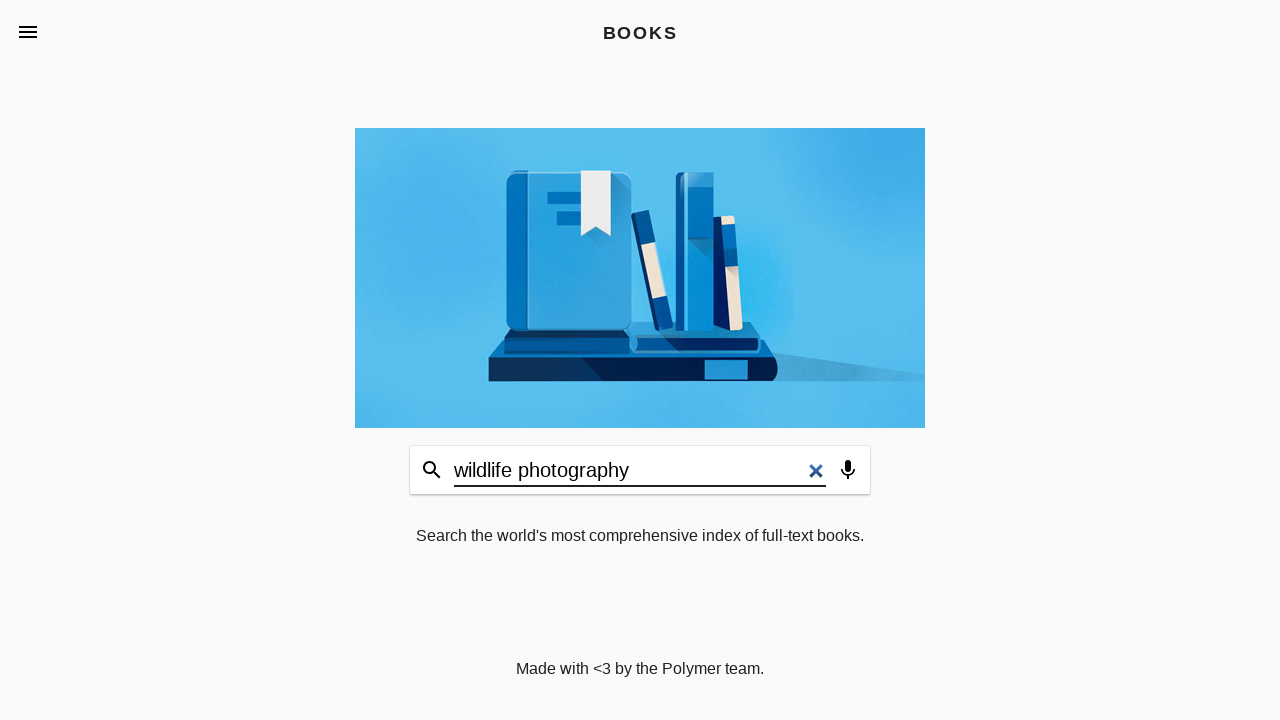